Tests window handling by opening a new window, filling a registration form with multiple fields, and returning to the main window

Starting URL: https://www.hyrtutorials.com/p/window-handles-practice.html

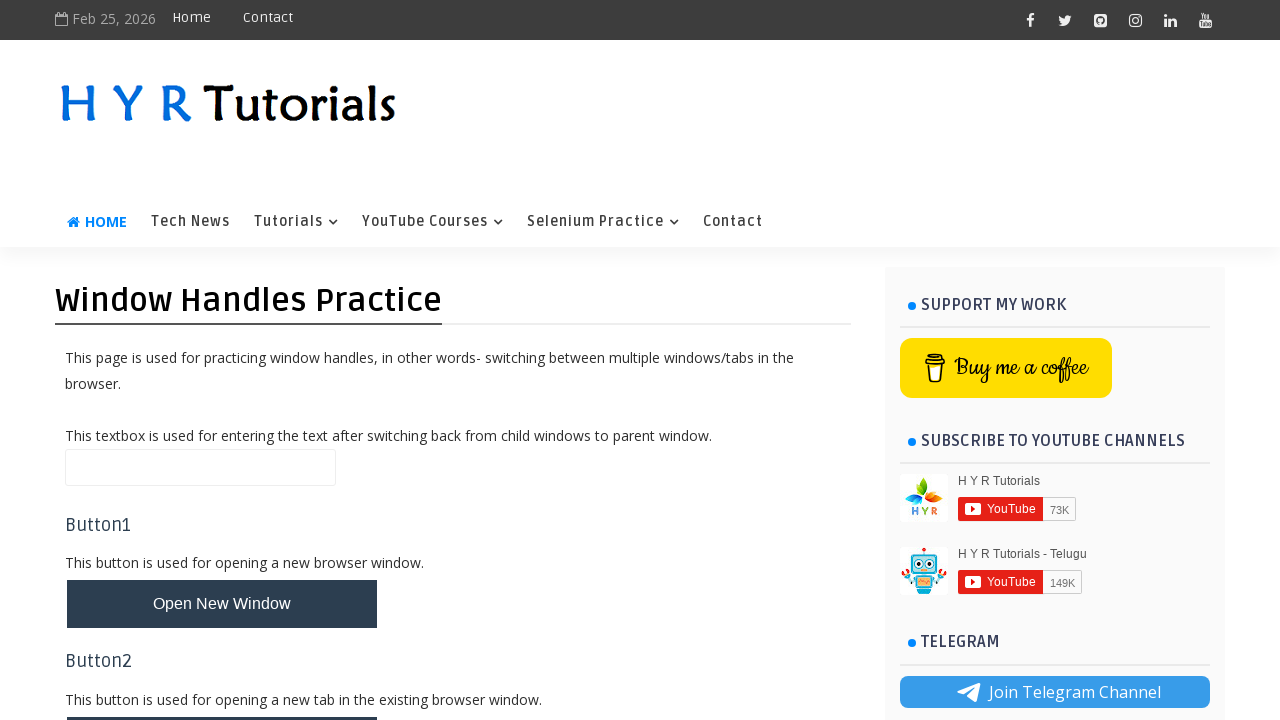

Filled name field in main window with 'main 1st Window' on input#name
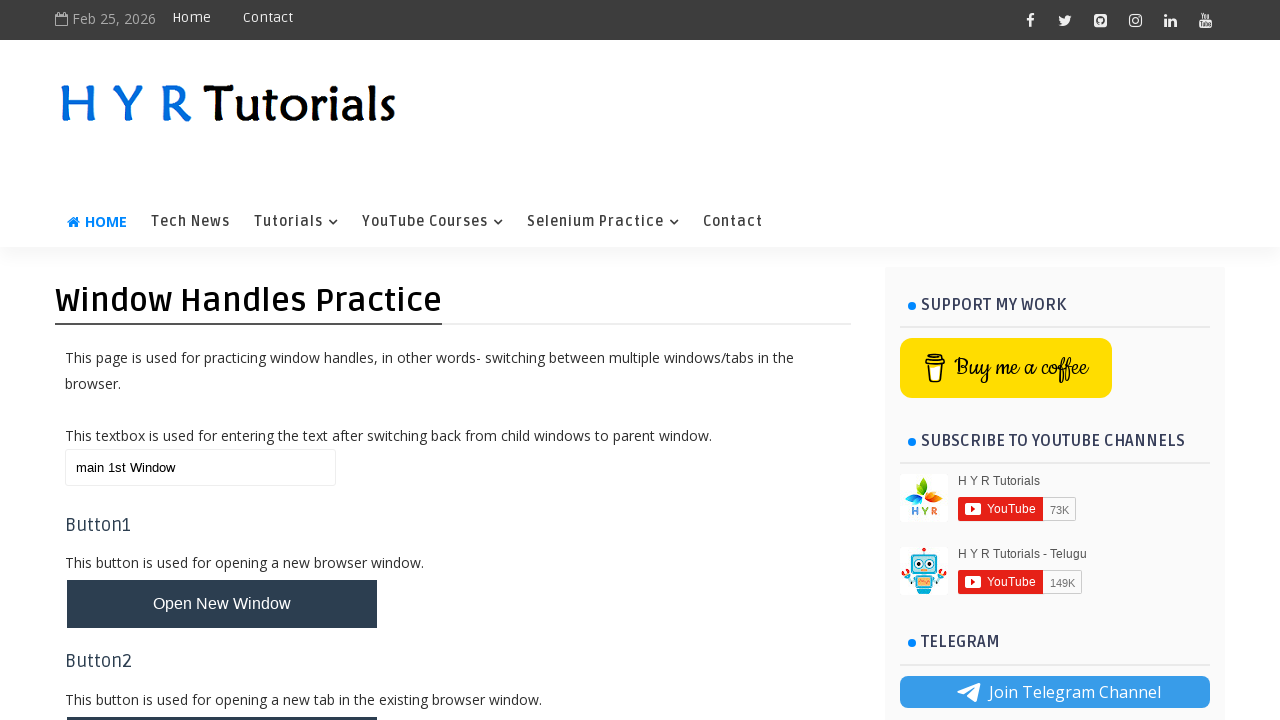

Clicked button to open new window at (222, 604) on button#newWindowBtn
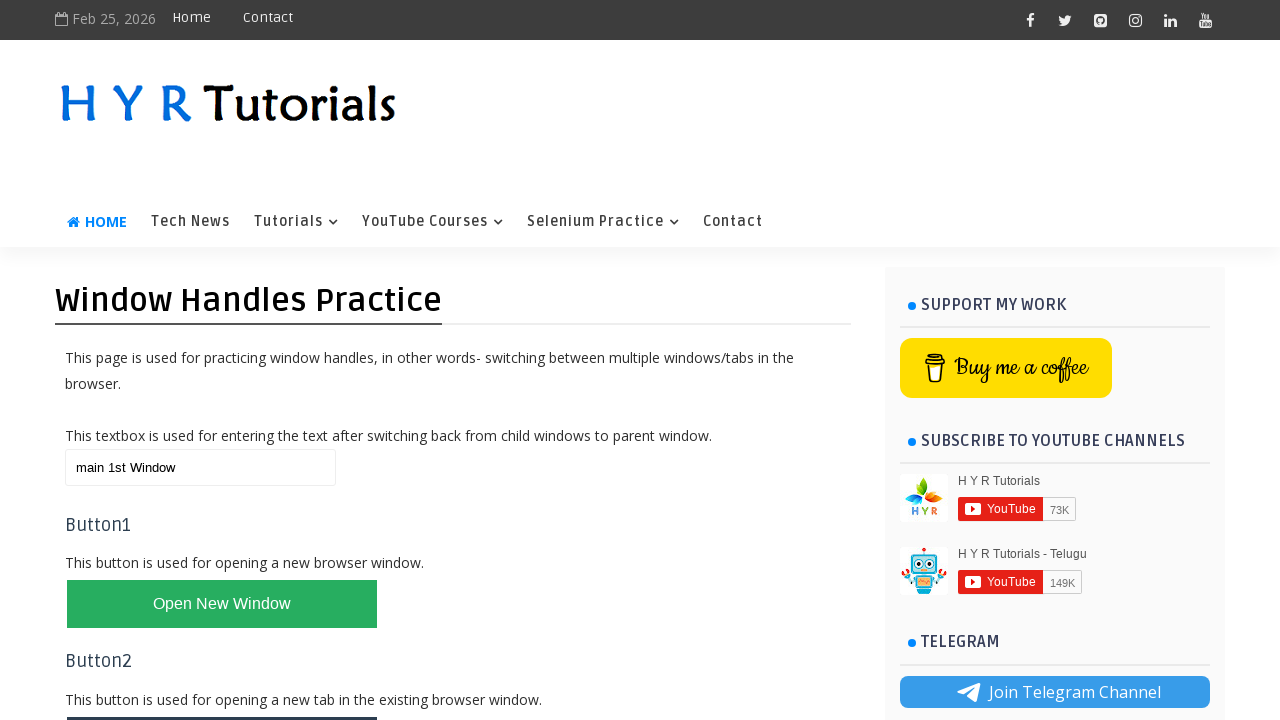

New window opened and captured
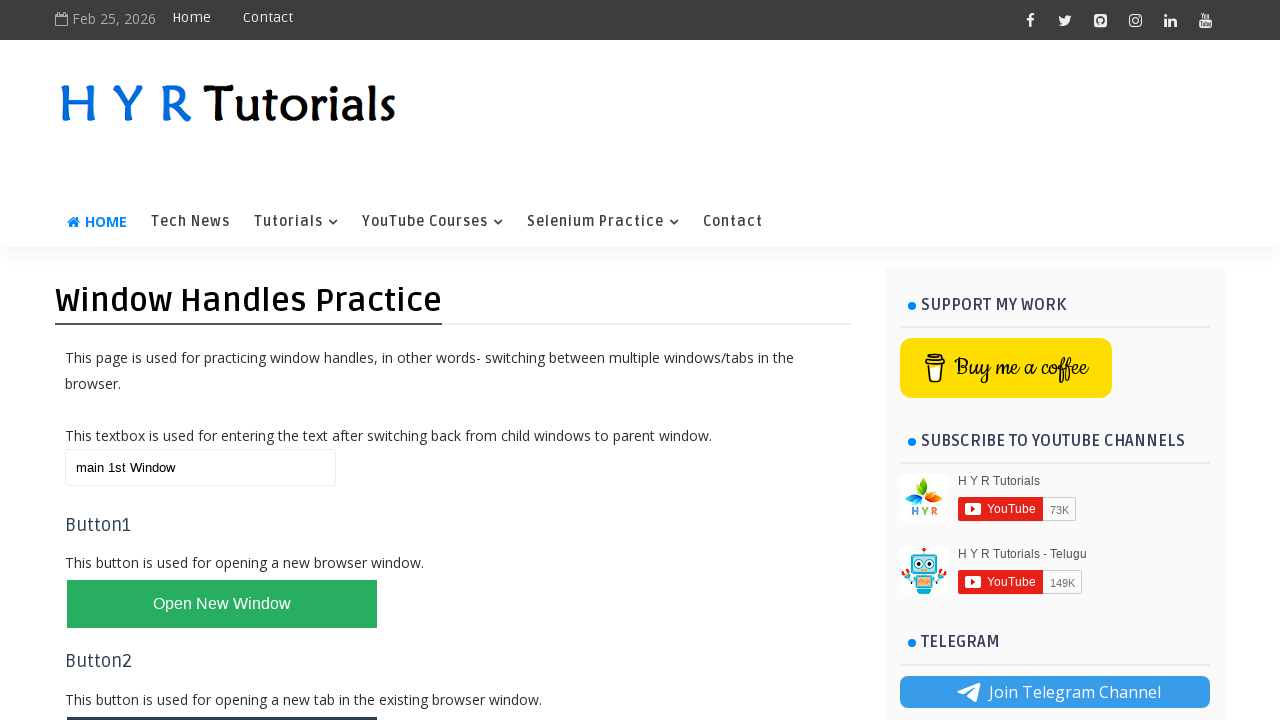

Filled first name field in new window with 'chanchal' on input#firstName
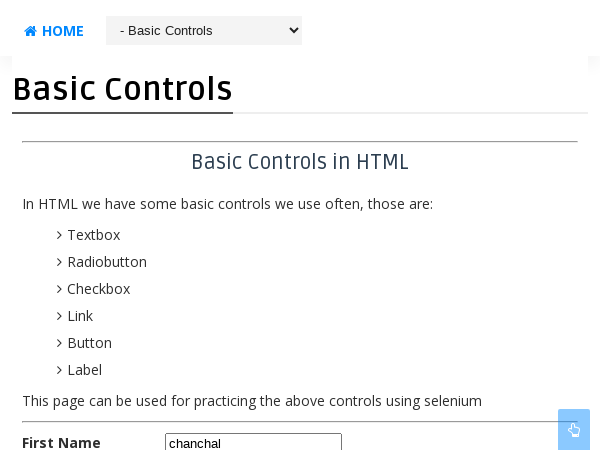

Filled last name field in new window with 'Singh' on input#lastName
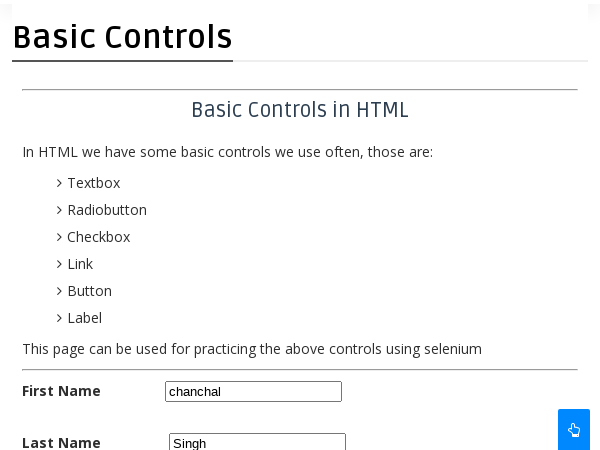

Selected male radio button in new window at (174, 225) on input#malerb
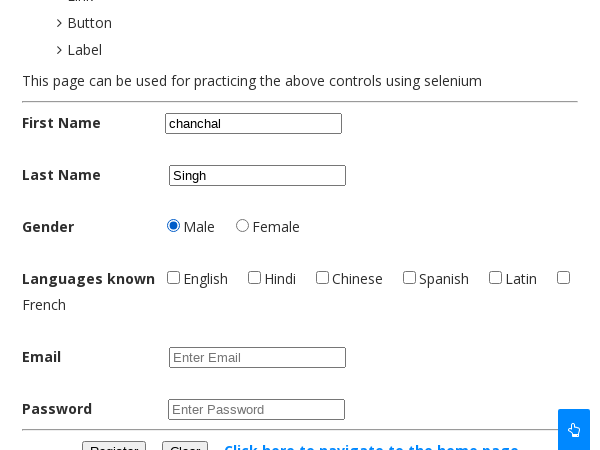

Checked English checkbox in new window at (174, 277) on input#englishchbx
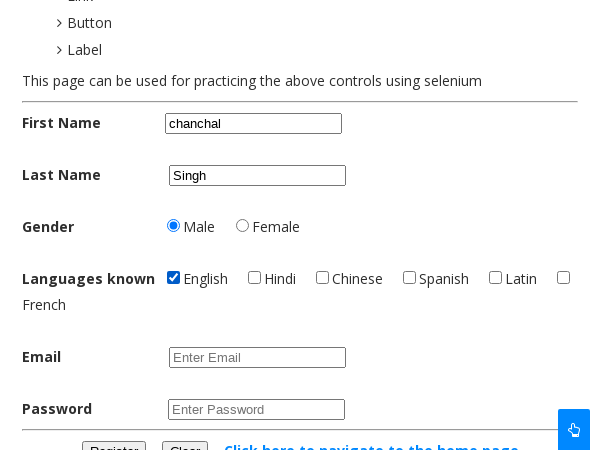

Checked Hindi checkbox in new window at (254, 277) on input#hindichbx
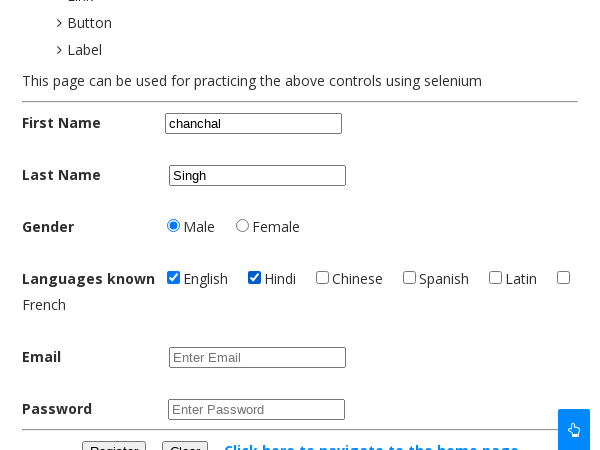

Checked French checkbox in new window at (564, 277) on input#frenchchbx
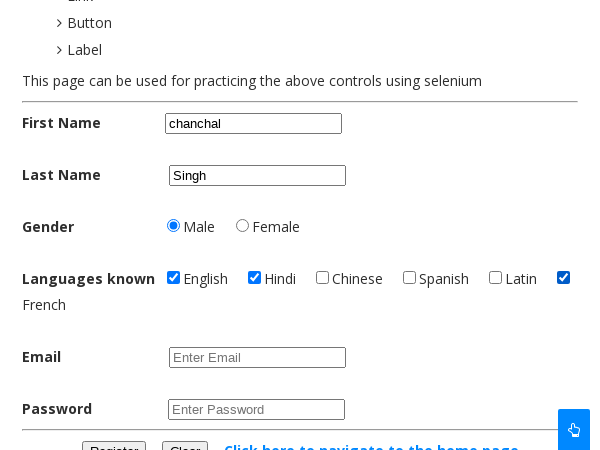

Filled email field in new window with 'test@123' on input#email
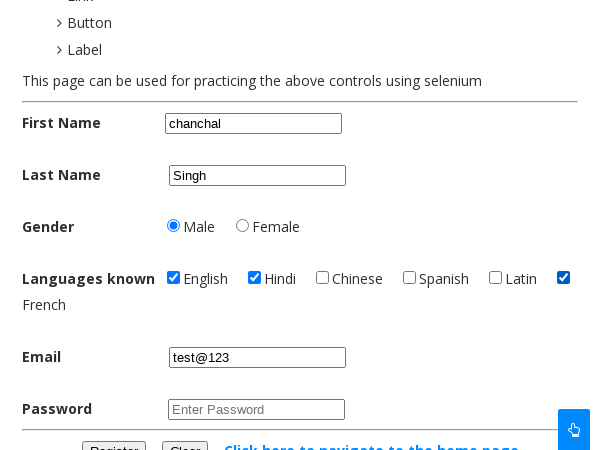

Filled password field in new window with '12345' on input#password
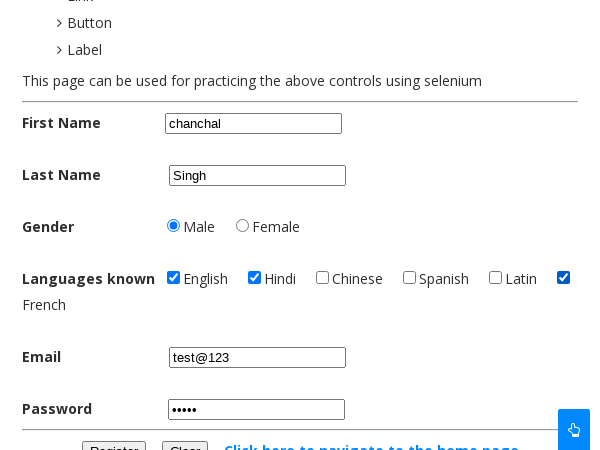

Clicked clear button to reset the form in new window at (184, 440) on button#clearbtn
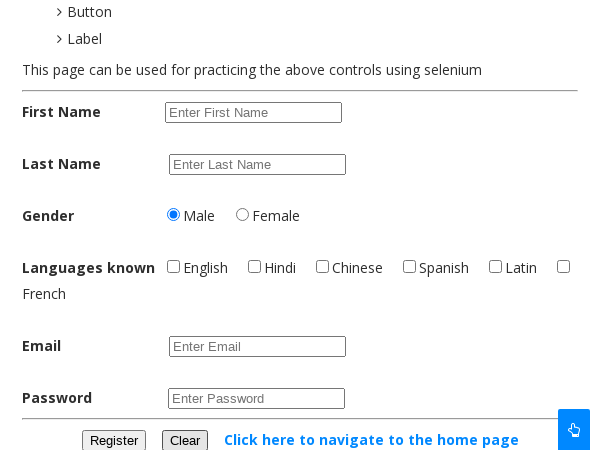

Closed the new window
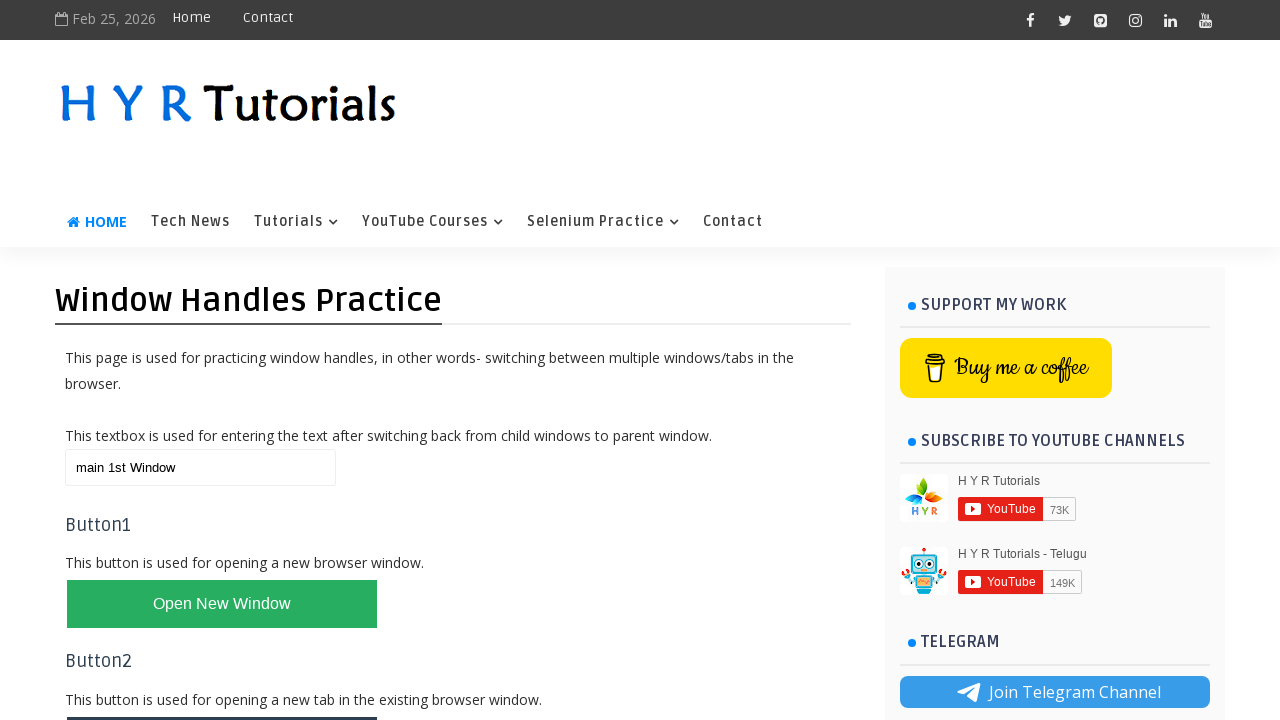

Back in main window, filled name field with 'Lo fir aa gye yha' on input#name
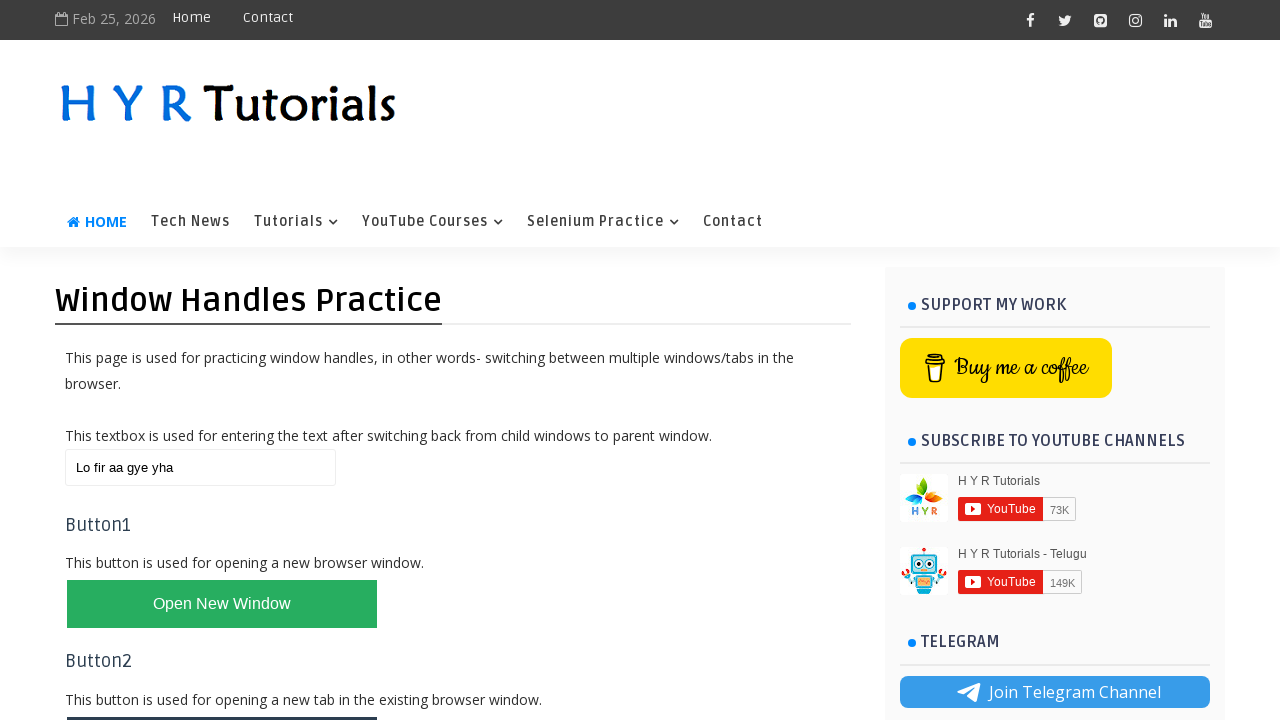

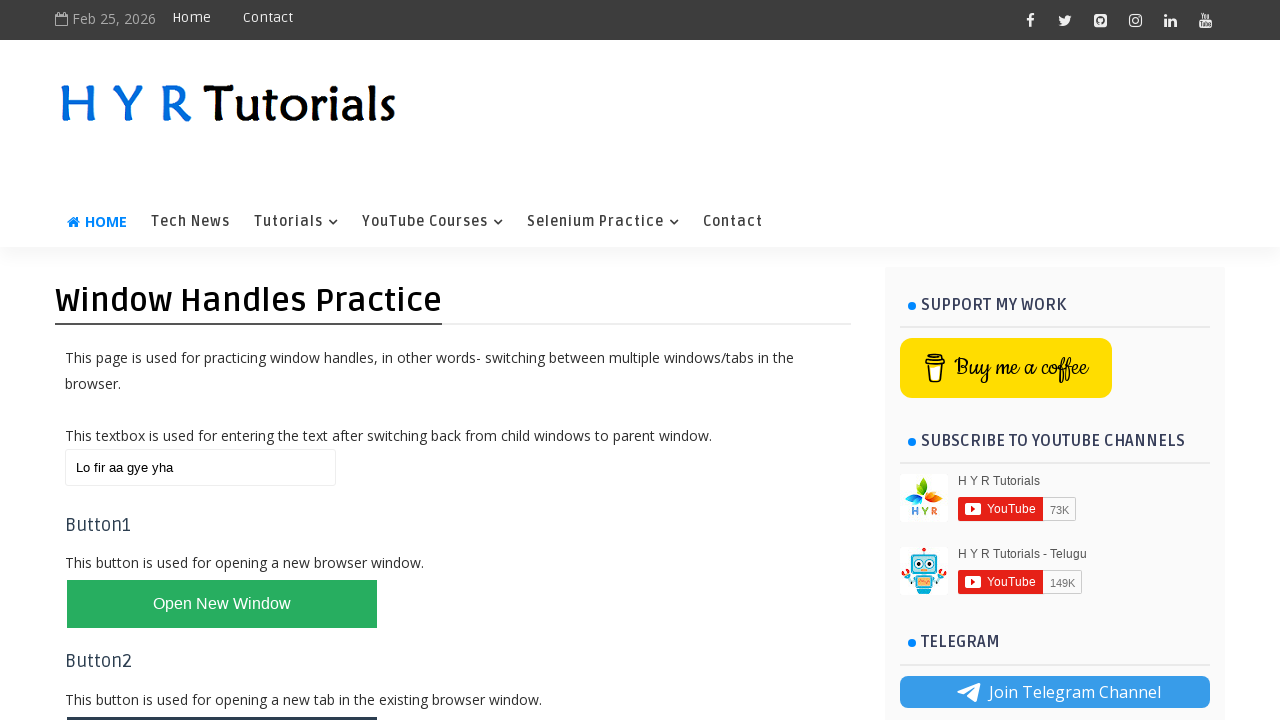